Tests web table functionality by reading text from a specific table cell and verifying it contains expected content

Starting URL: https://rahulshettyacademy.com/AutomationPractice/#

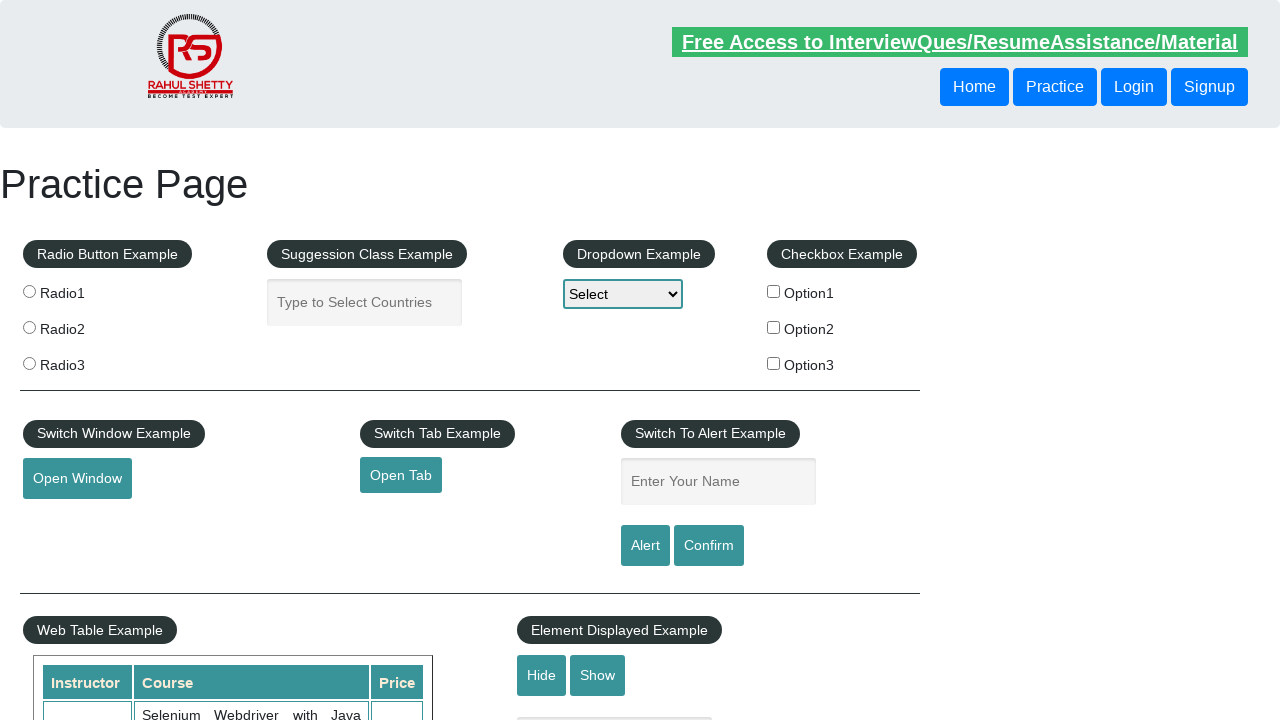

Waited for courses table to be visible
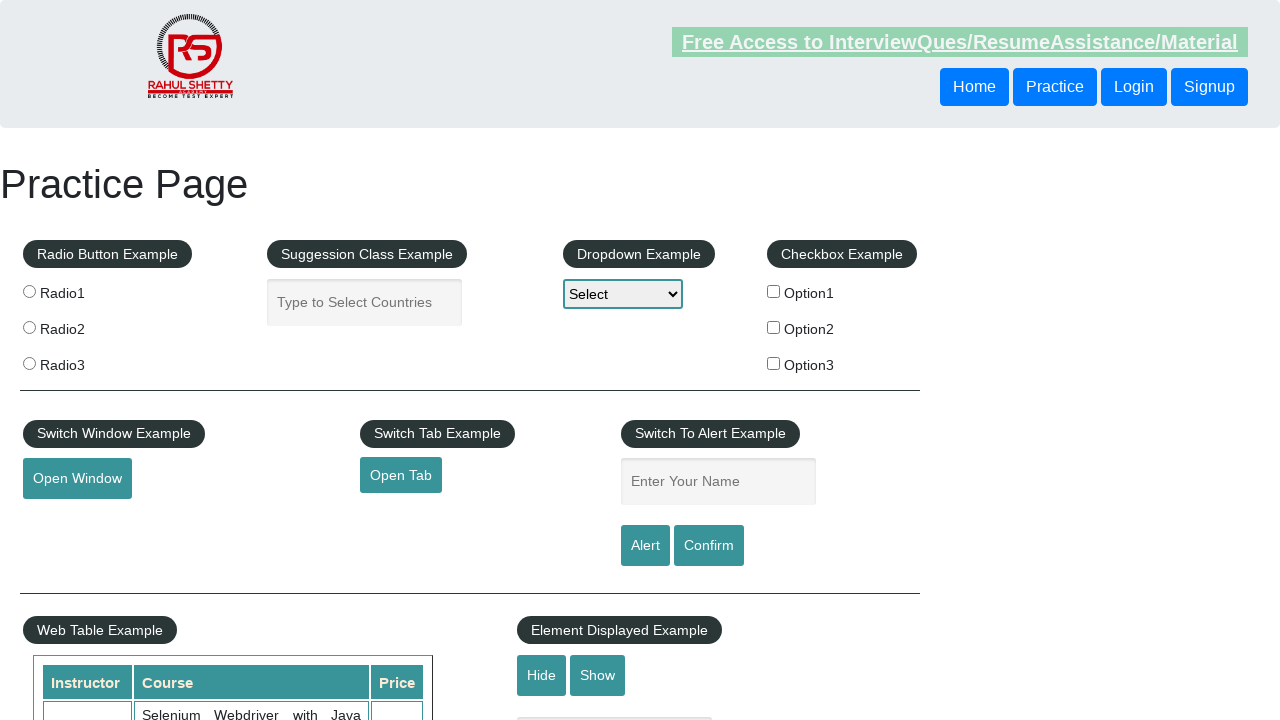

Retrieved text content from table cell row 9, column 2
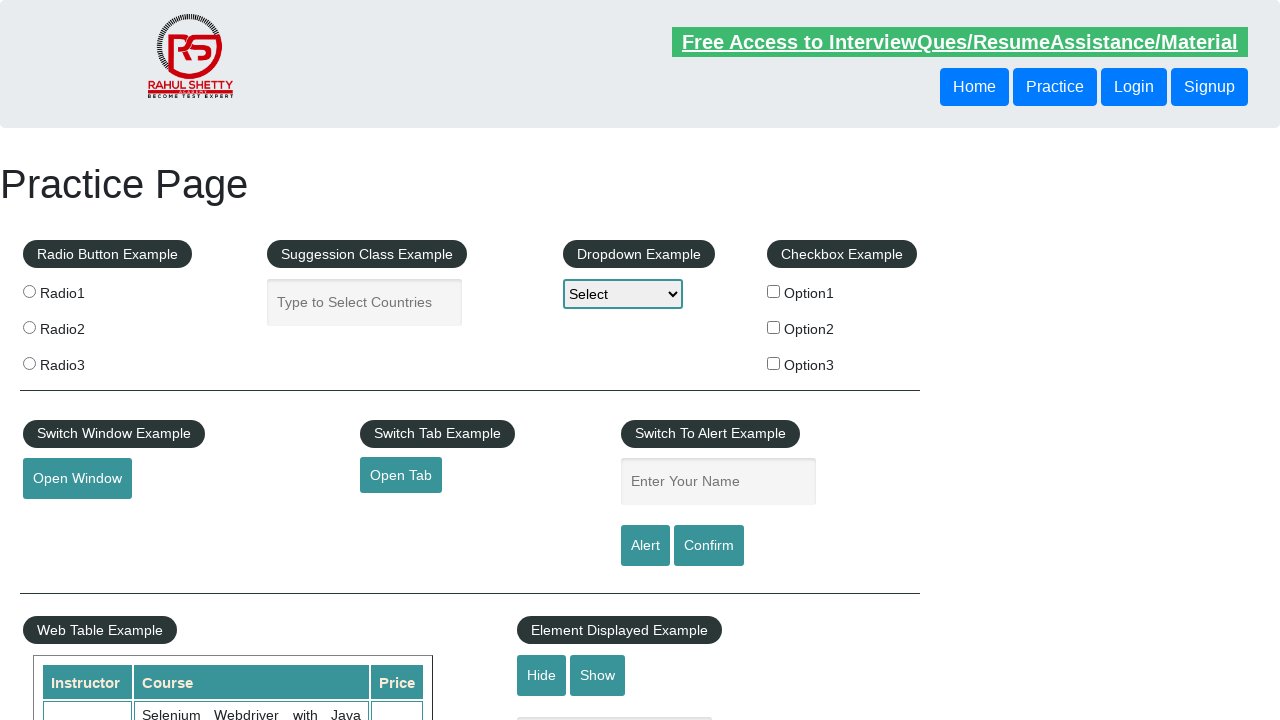

Printed table cell text: Master Selenium Automation in simple Python Language
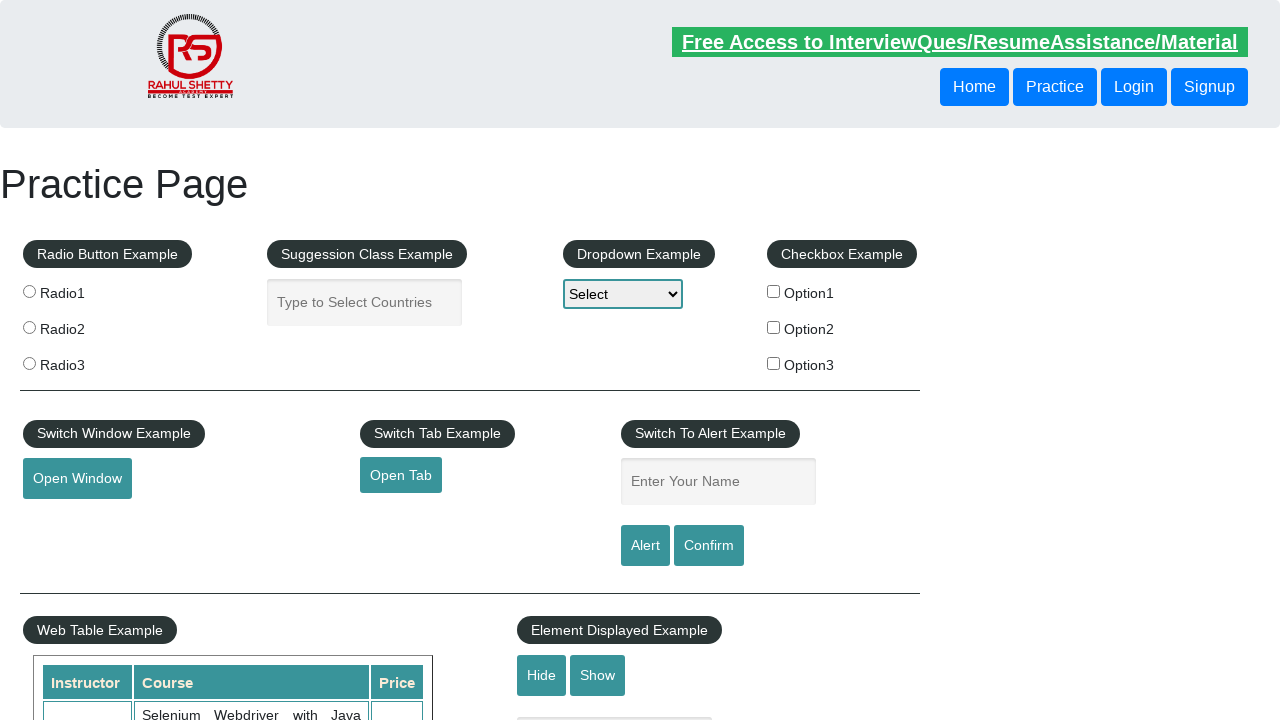

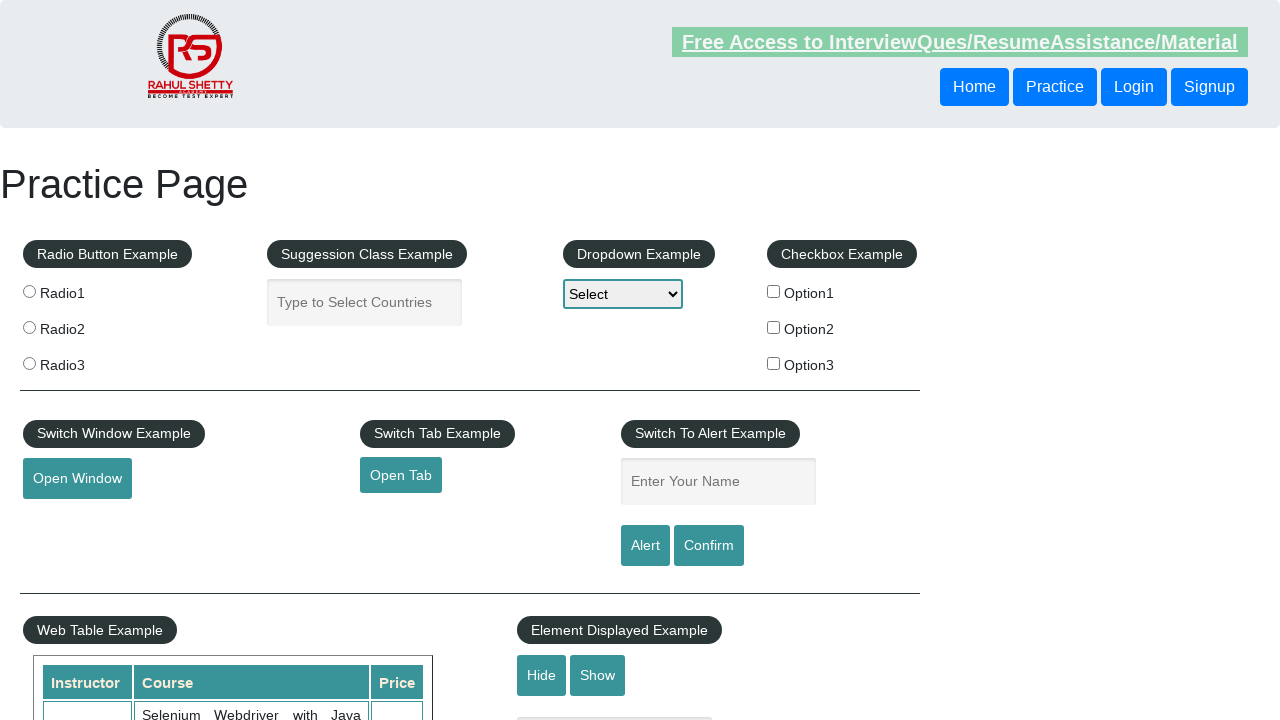